Tests the Auto Complete widget by typing color names in both multi-select and single-select autocomplete fields

Starting URL: https://demoqa.com/

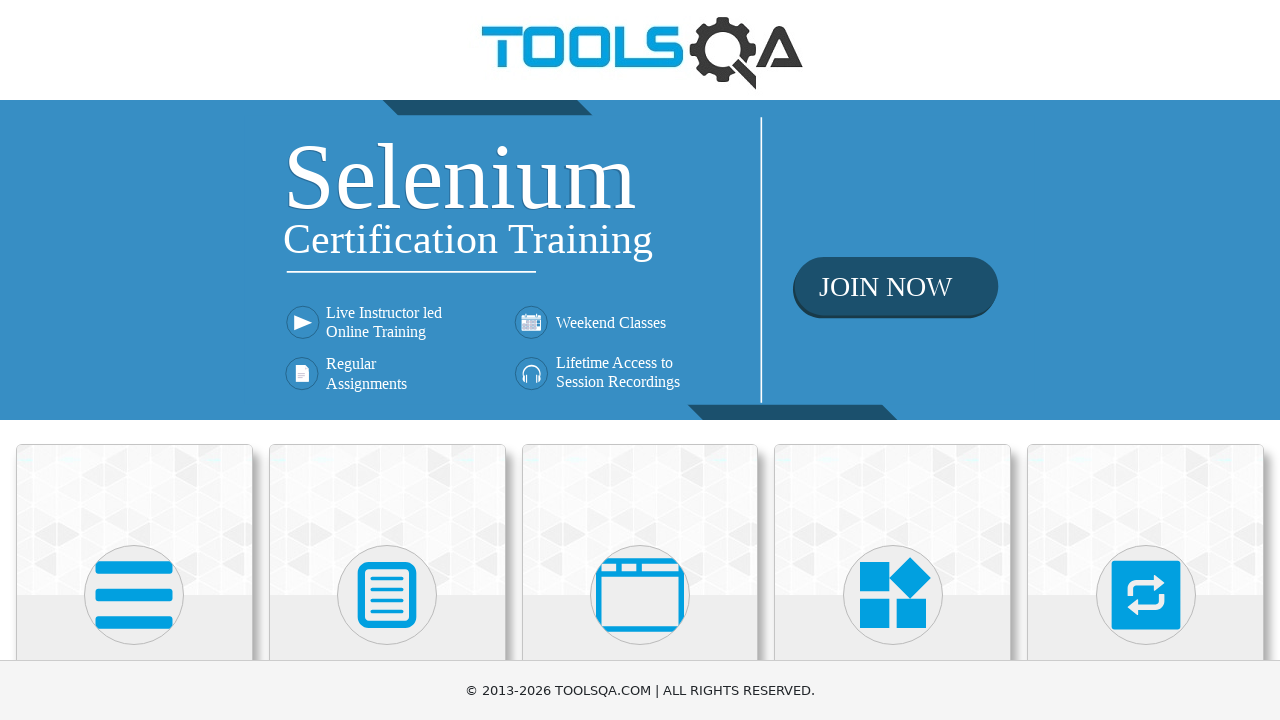

Clicked on Widgets heading to navigate to widgets section at (893, 360) on internal:role=heading[name="Widgets"i]
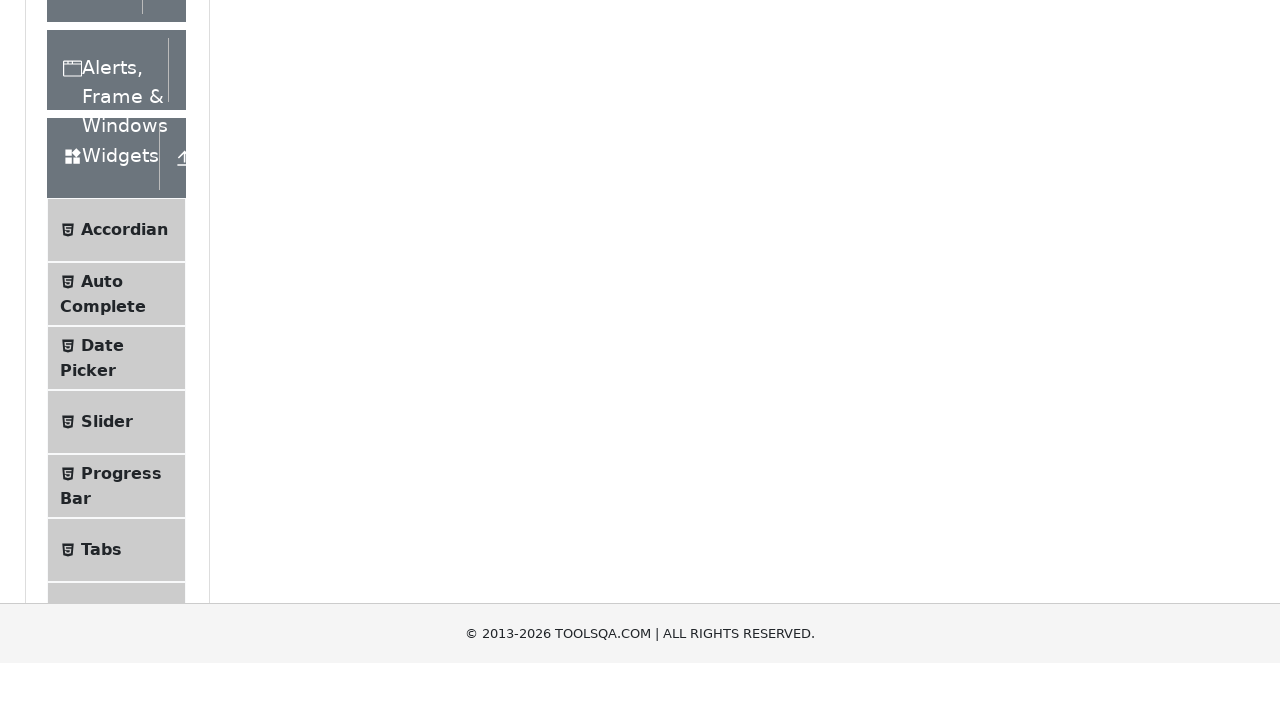

Waited for page to load
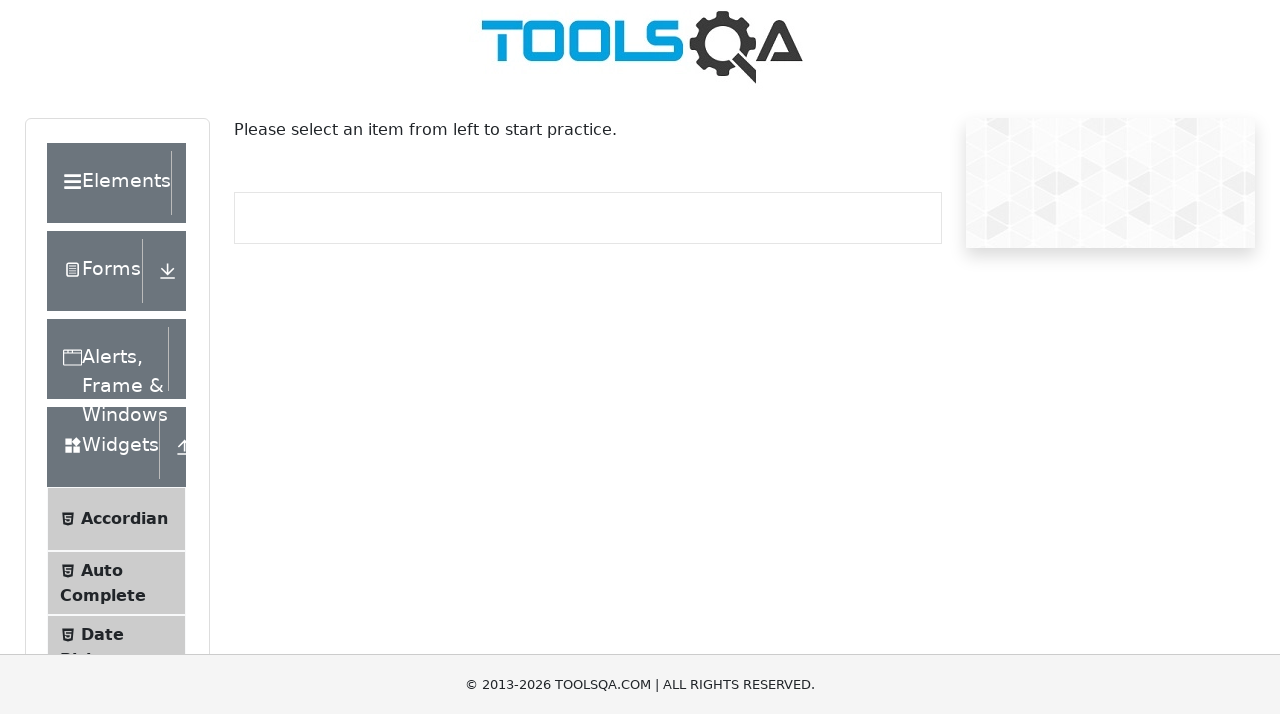

Clicked on Auto Complete menu item at (102, 576) on internal:text="Auto Complete"i
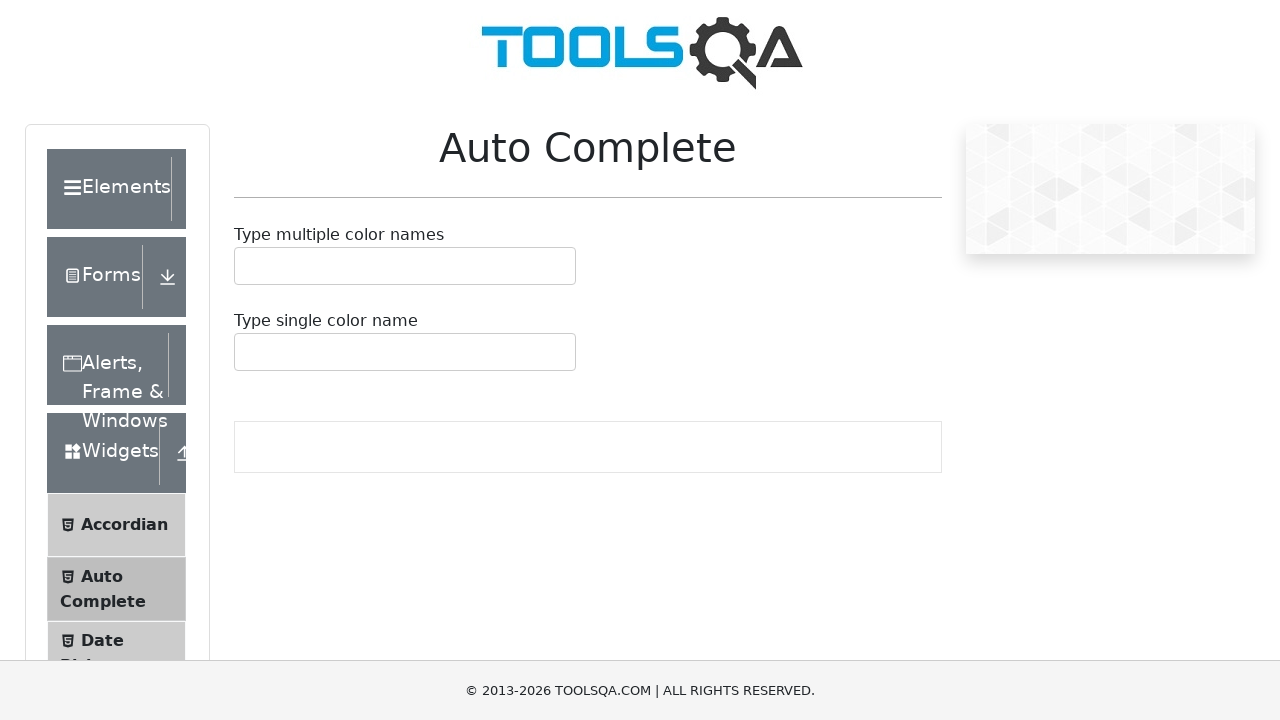

Clicked on multi-select autocomplete field at (405, 266) on .auto-complete__value-container >> nth=0
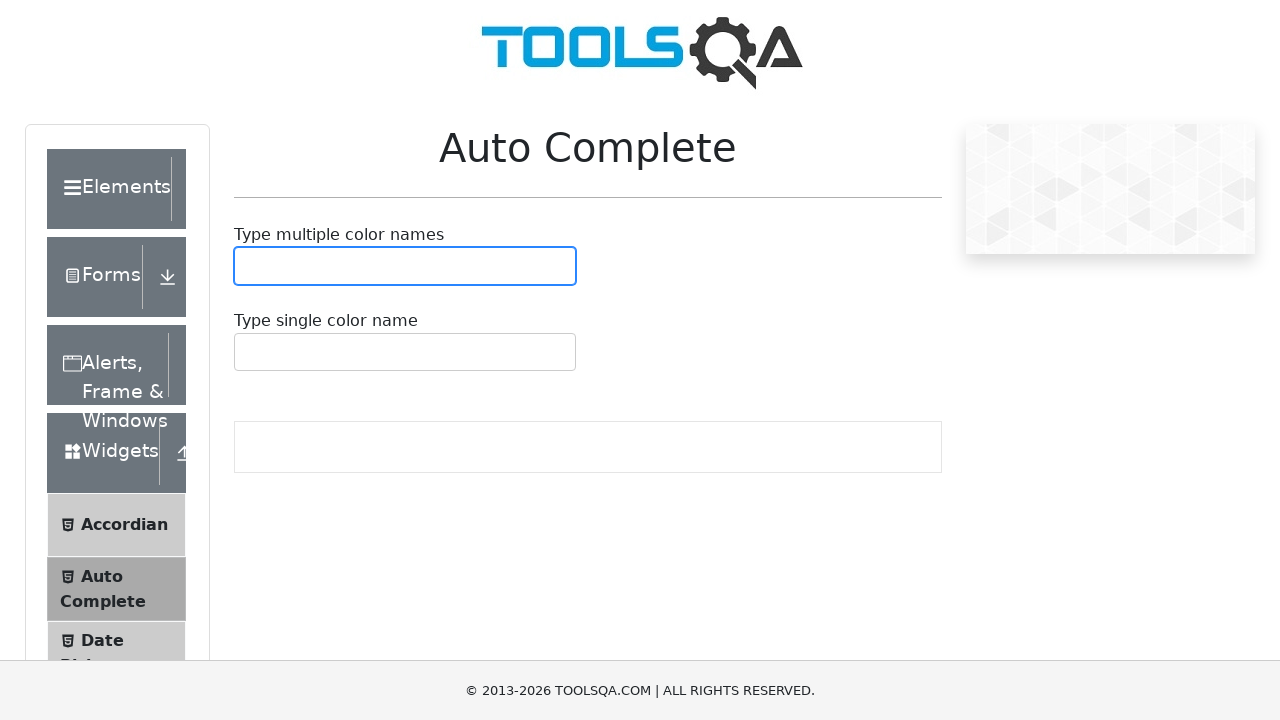

Typed 'Blue' in multi-select autocomplete field on #autoCompleteMultipleInput
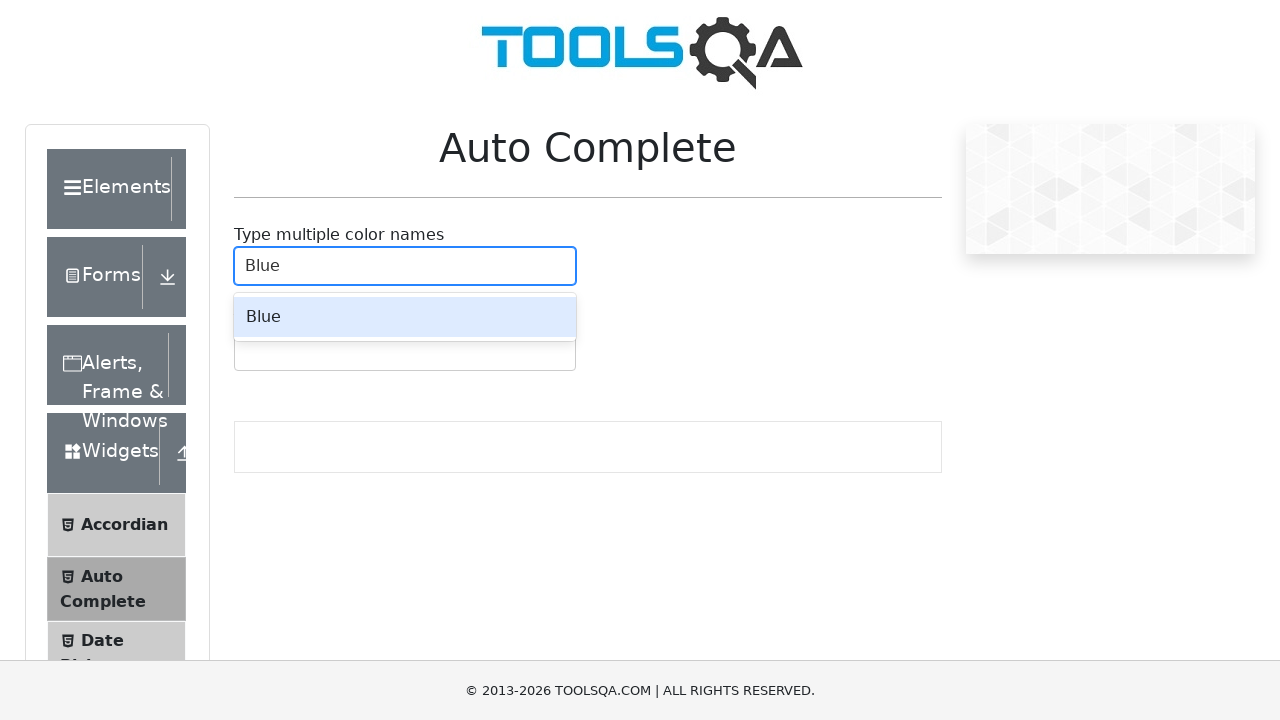

Selected 'Blue' from autocomplete dropdown at (405, 317) on #react-select-2-option-0
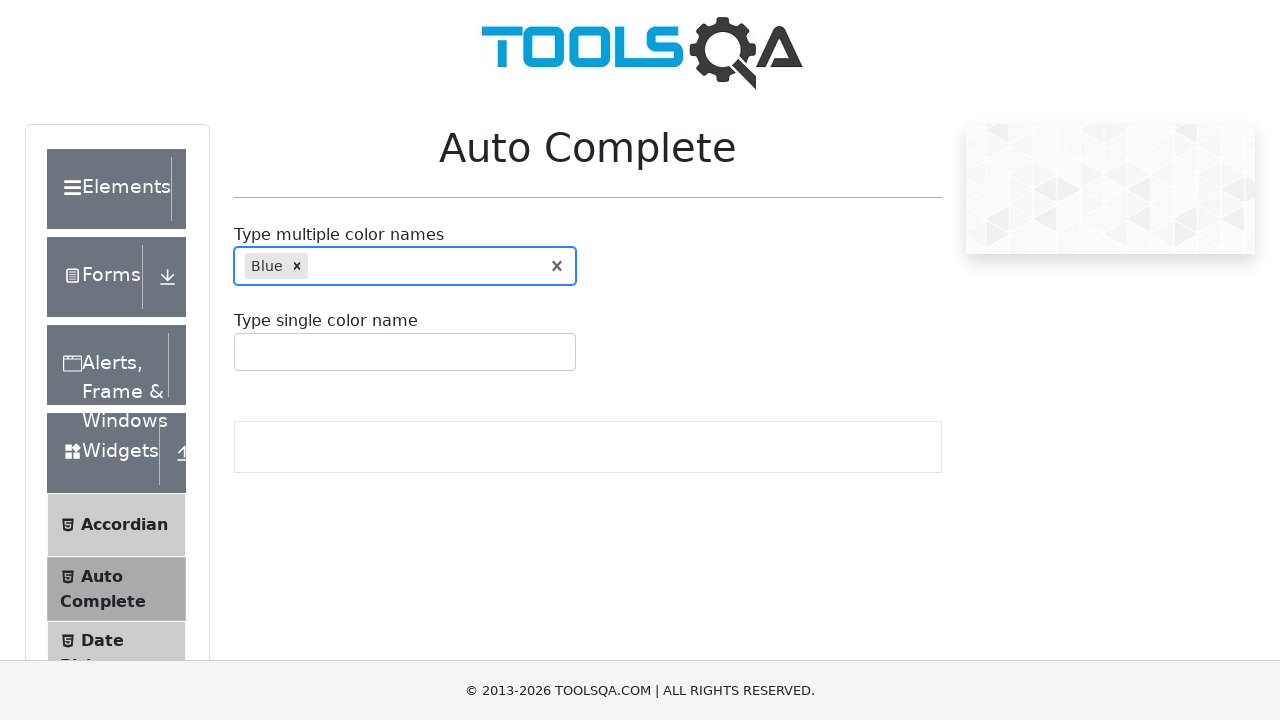

Typed 'Aqua' in multi-select autocomplete field on #autoCompleteMultipleInput
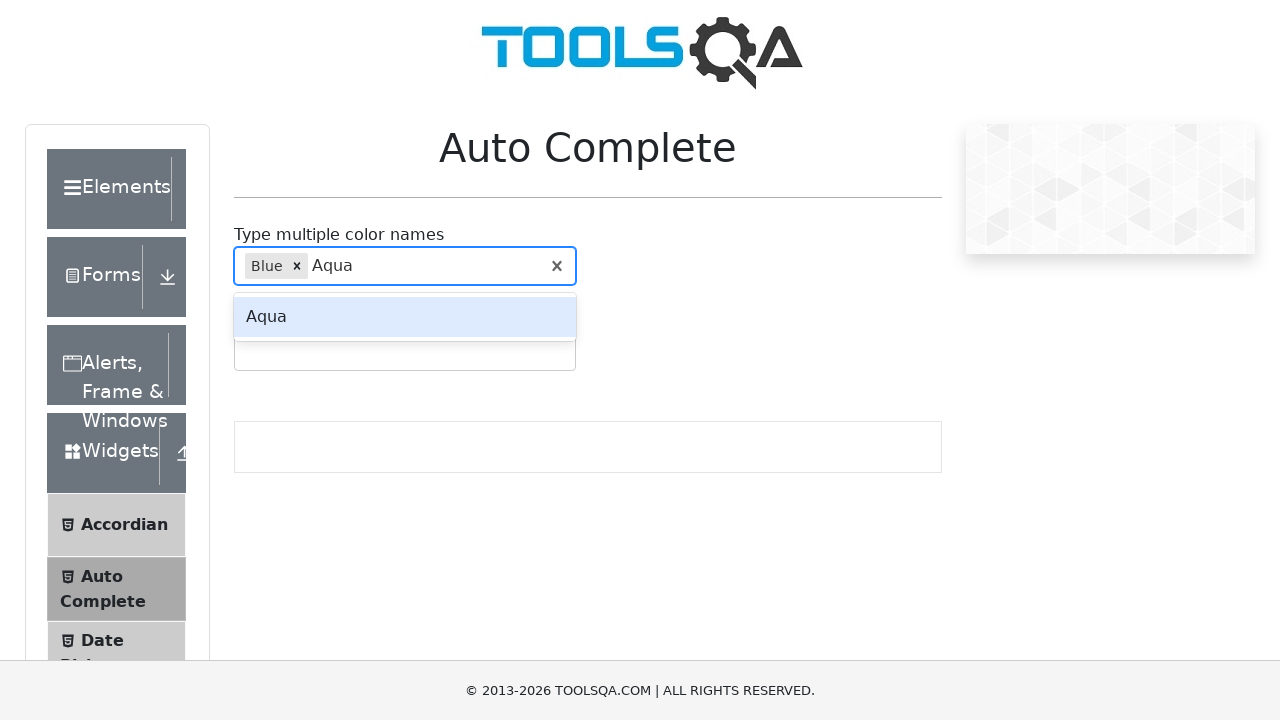

Selected 'Aqua' from autocomplete dropdown at (405, 317) on #react-select-2-option-0
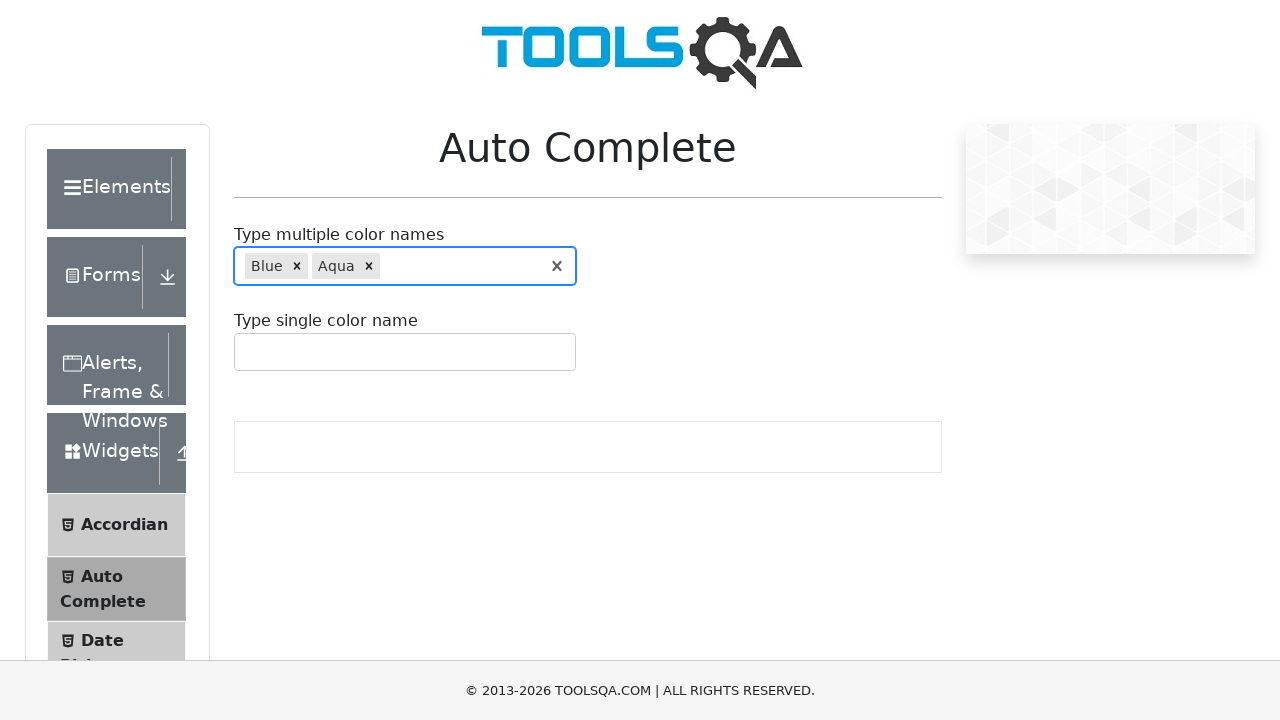

Typed 'Black' in multi-select autocomplete field on #autoCompleteMultipleInput
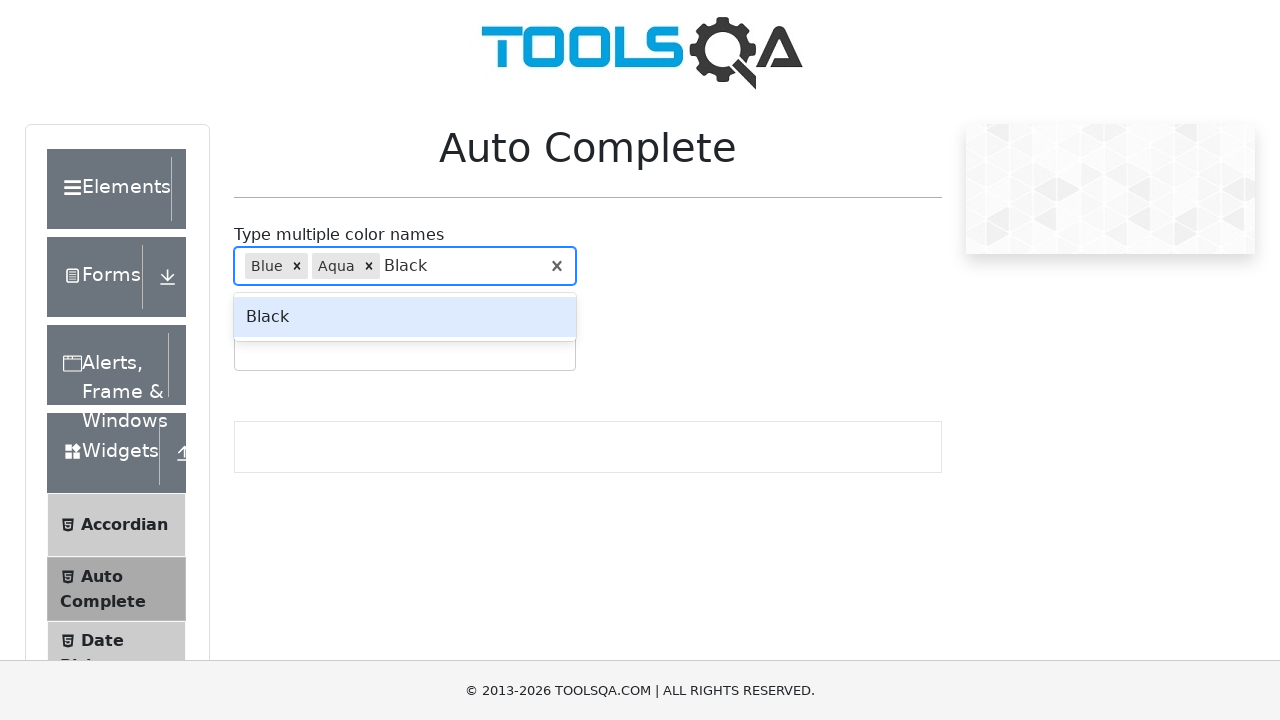

Selected 'Black' from autocomplete dropdown at (405, 317) on #react-select-2-option-0
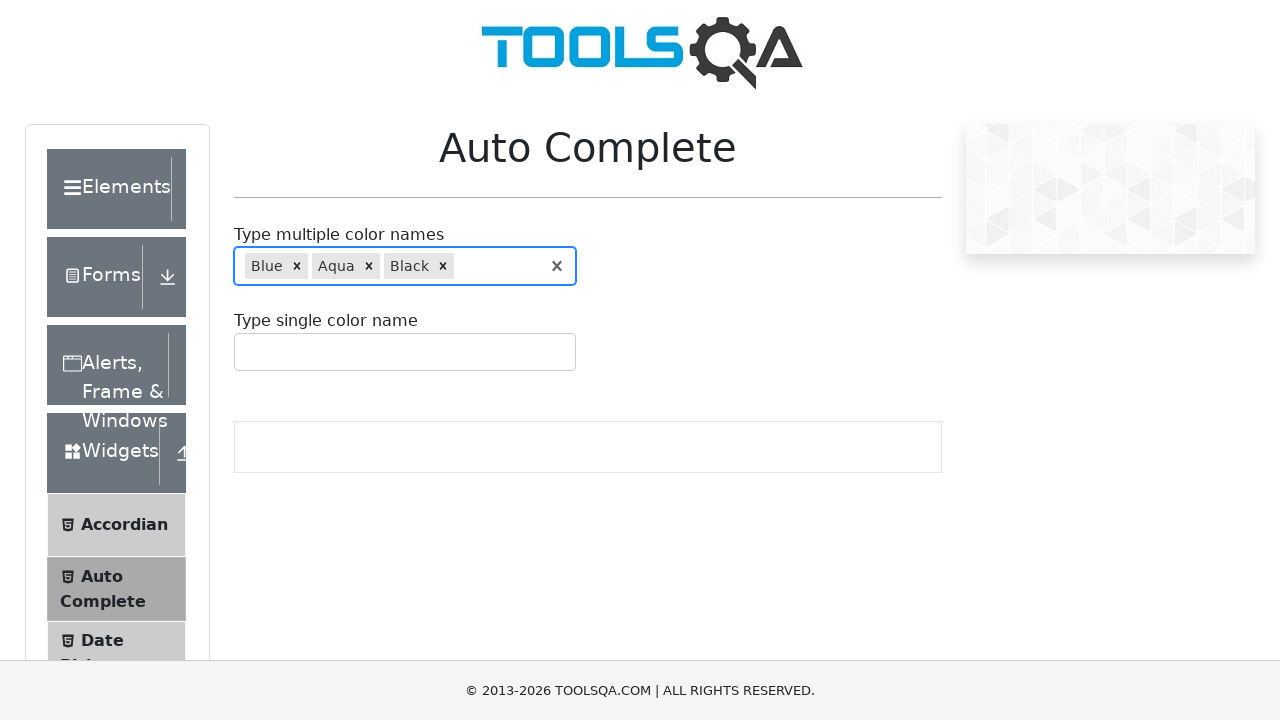

Typed 'Green' in multi-select autocomplete field on #autoCompleteMultipleInput
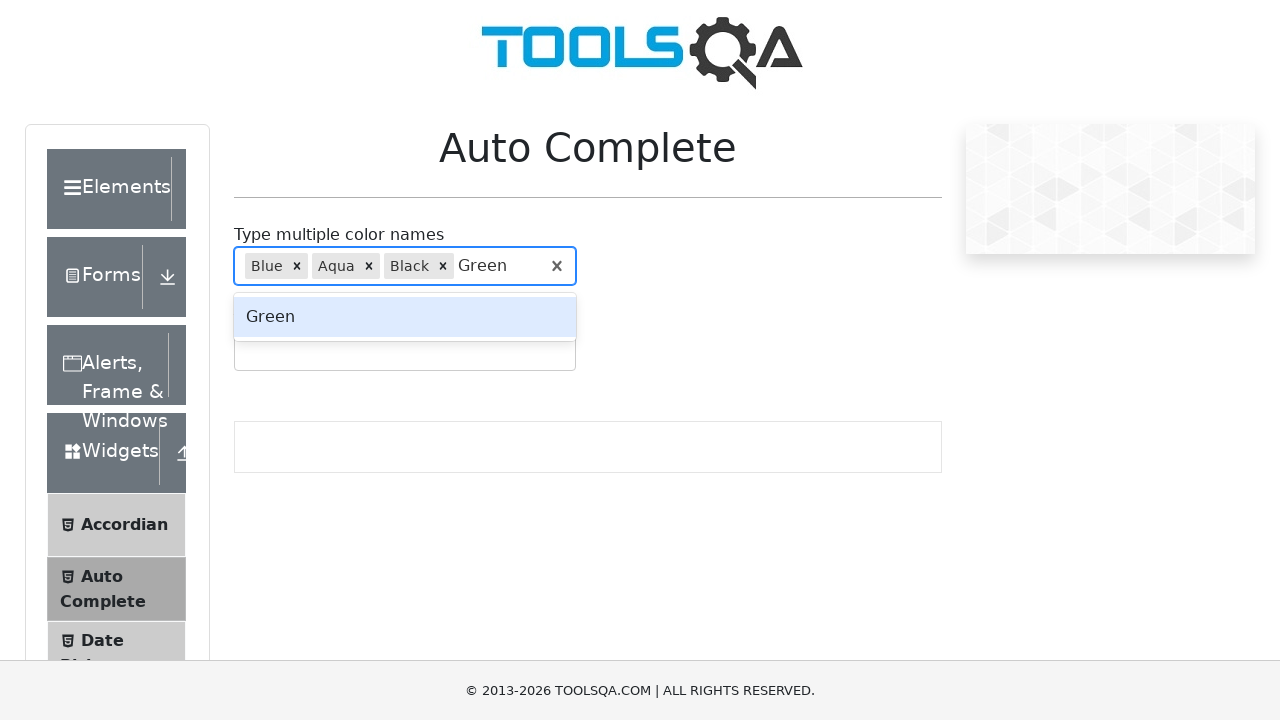

Selected 'Green' from autocomplete dropdown at (405, 317) on #react-select-2-option-0
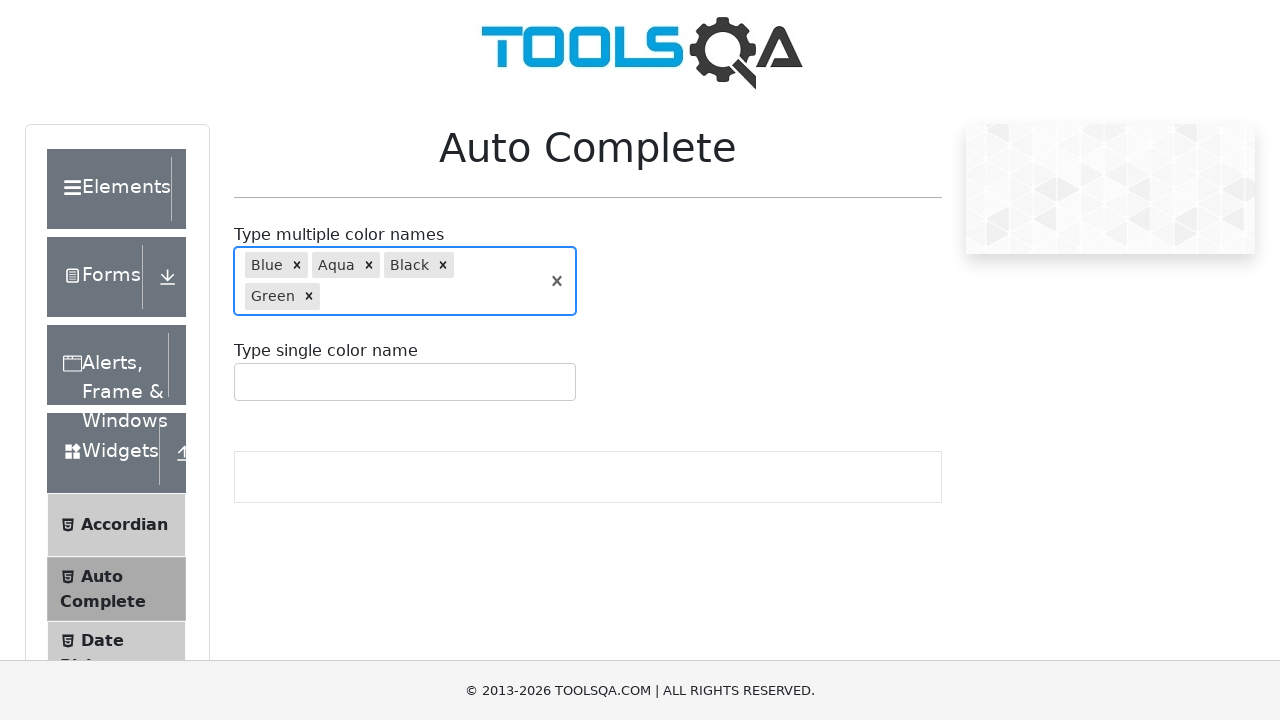

Typed 'Indigo' in multi-select autocomplete field on #autoCompleteMultipleInput
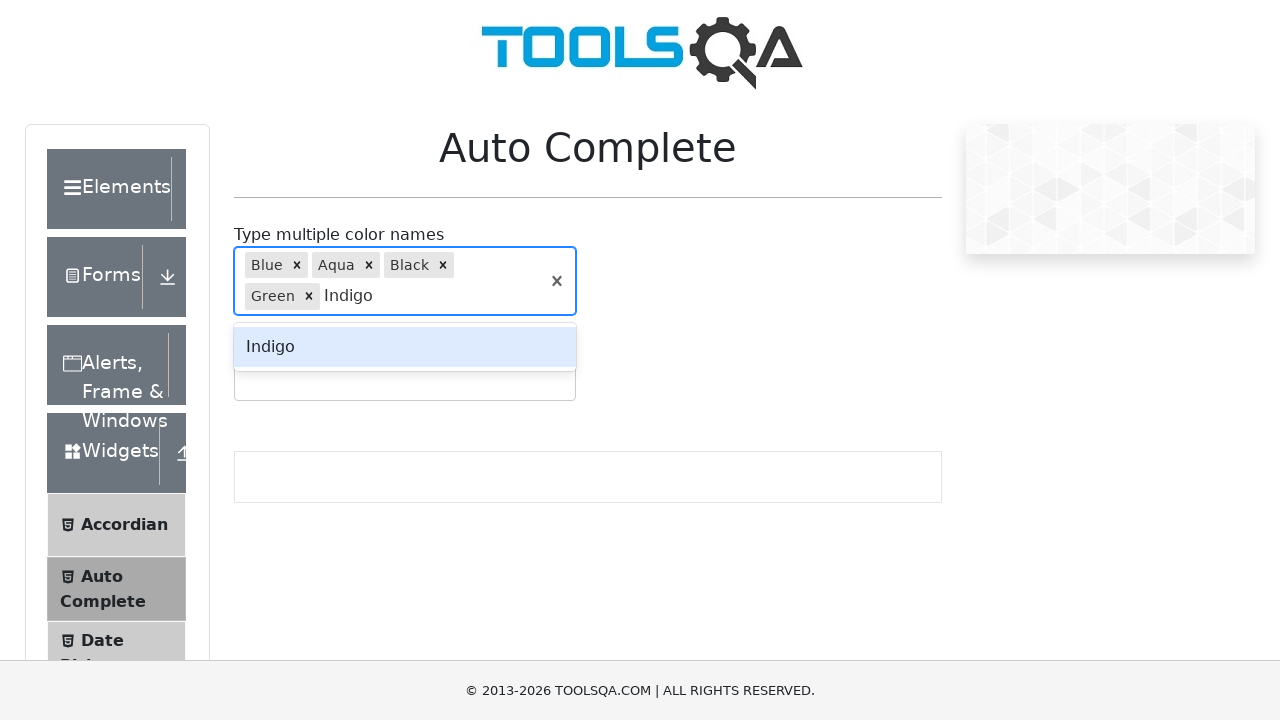

Selected 'Indigo' from autocomplete dropdown at (405, 347) on #react-select-2-option-0
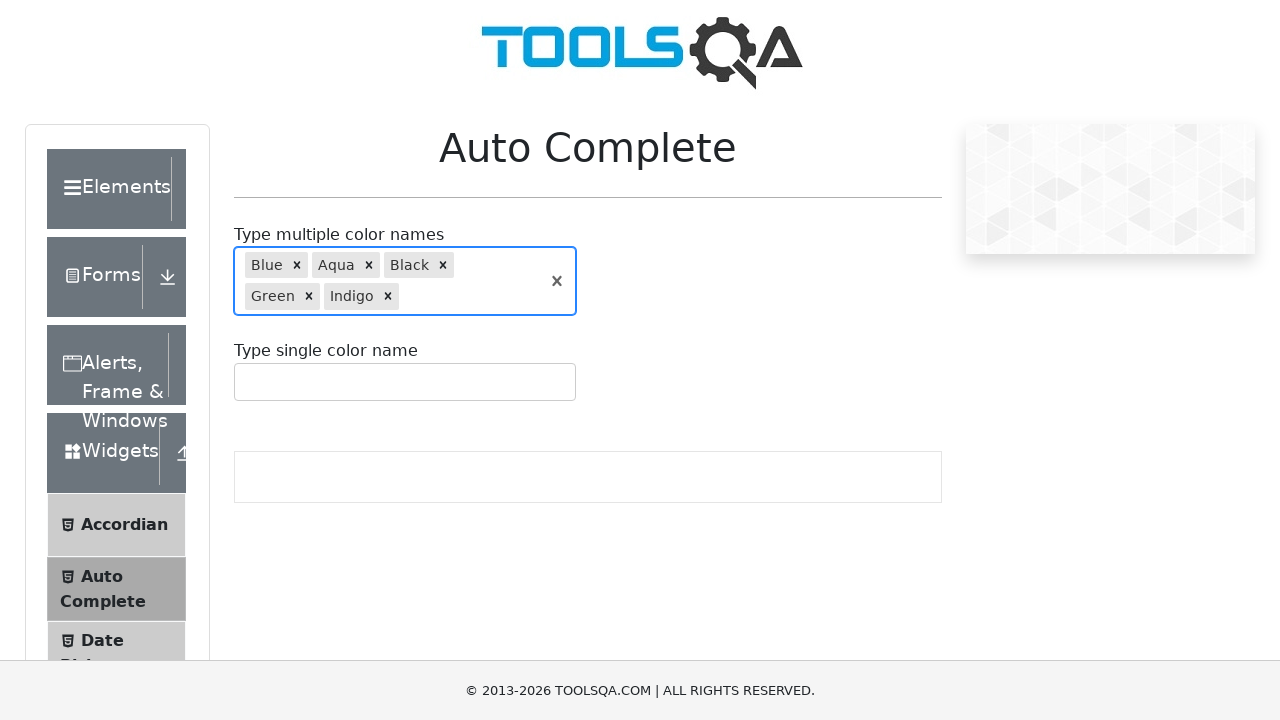

Typed 'White' in multi-select autocomplete field on #autoCompleteMultipleInput
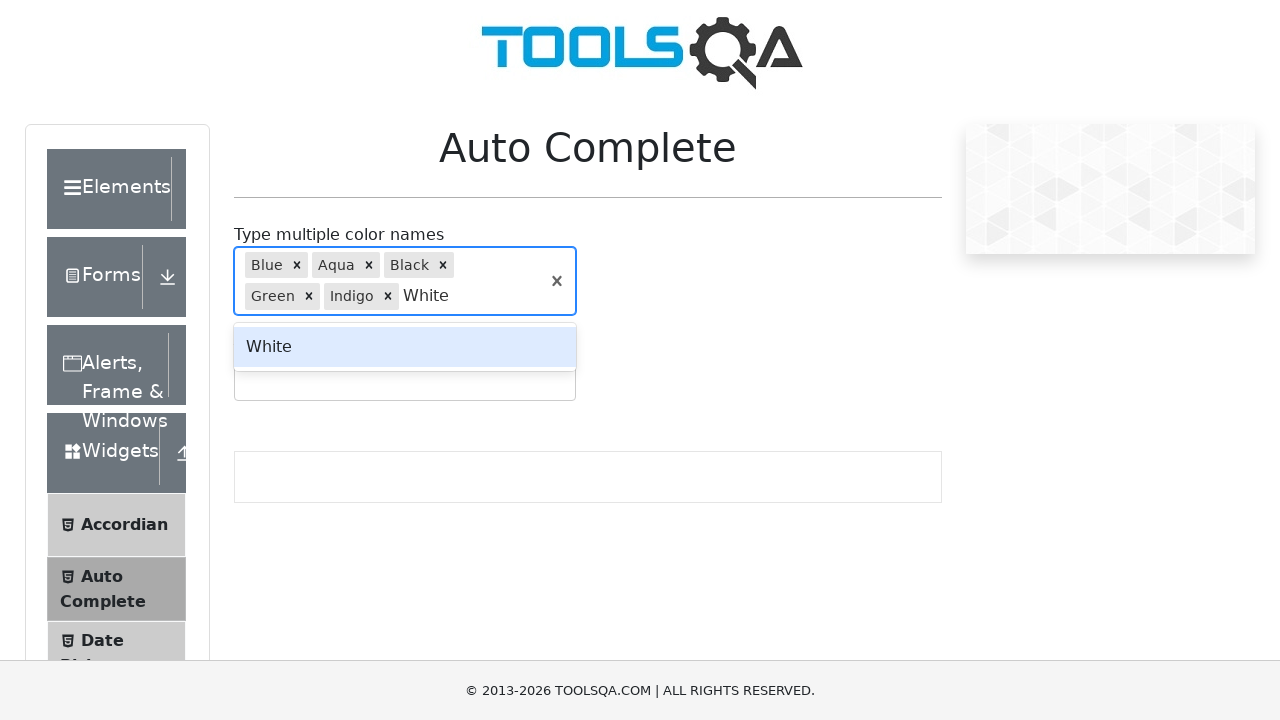

Selected 'White' from autocomplete dropdown at (405, 347) on #react-select-2-option-0
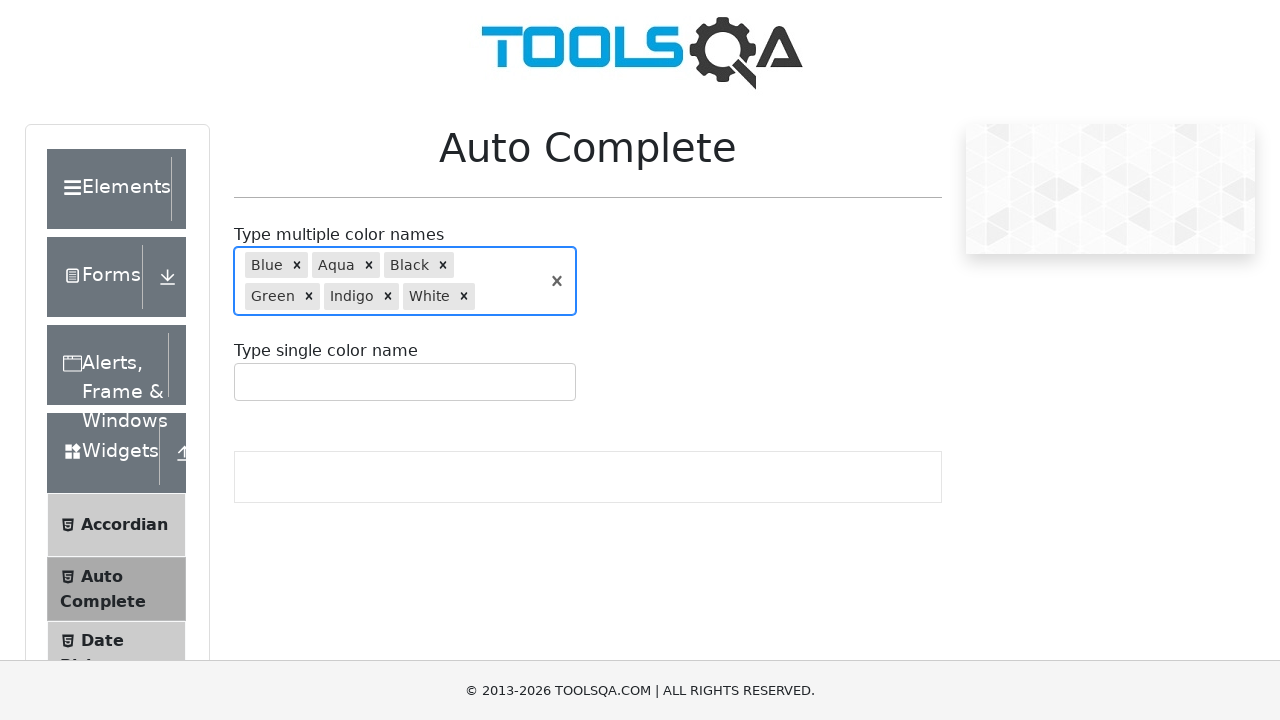

Typed 'Red' in multi-select autocomplete field on #autoCompleteMultipleInput
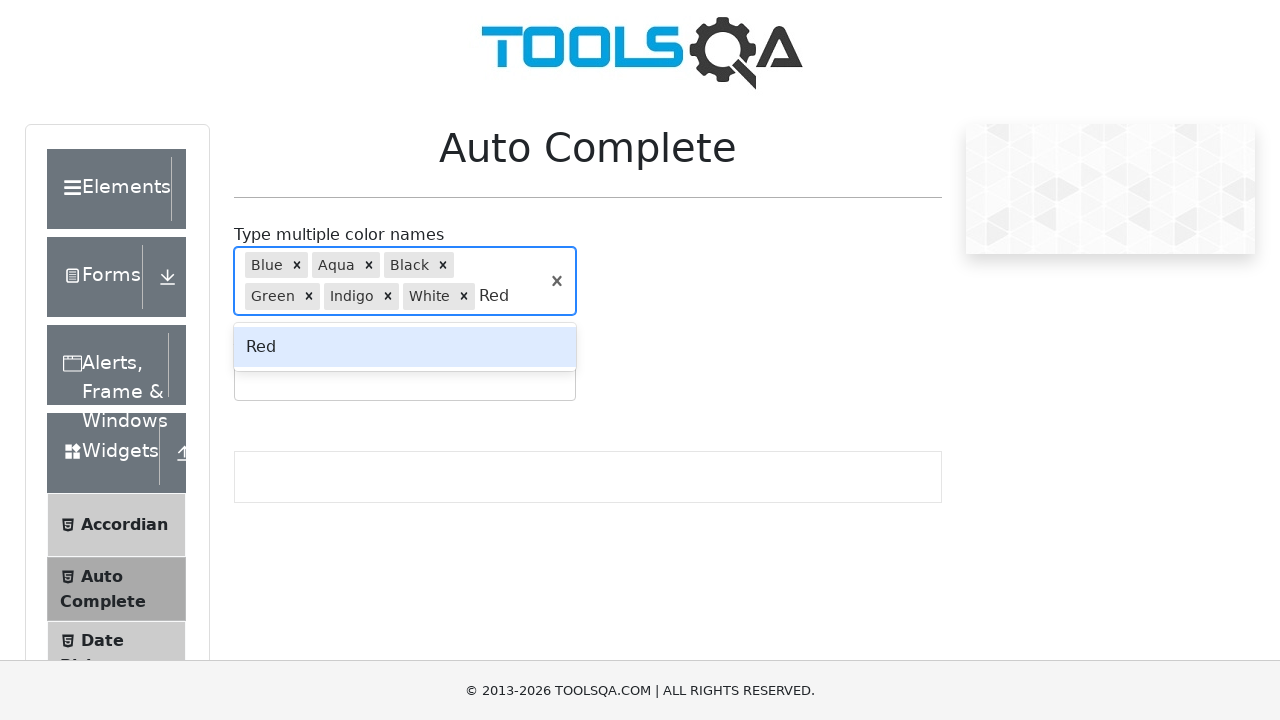

Selected 'Red' from autocomplete dropdown at (405, 347) on #react-select-2-option-0
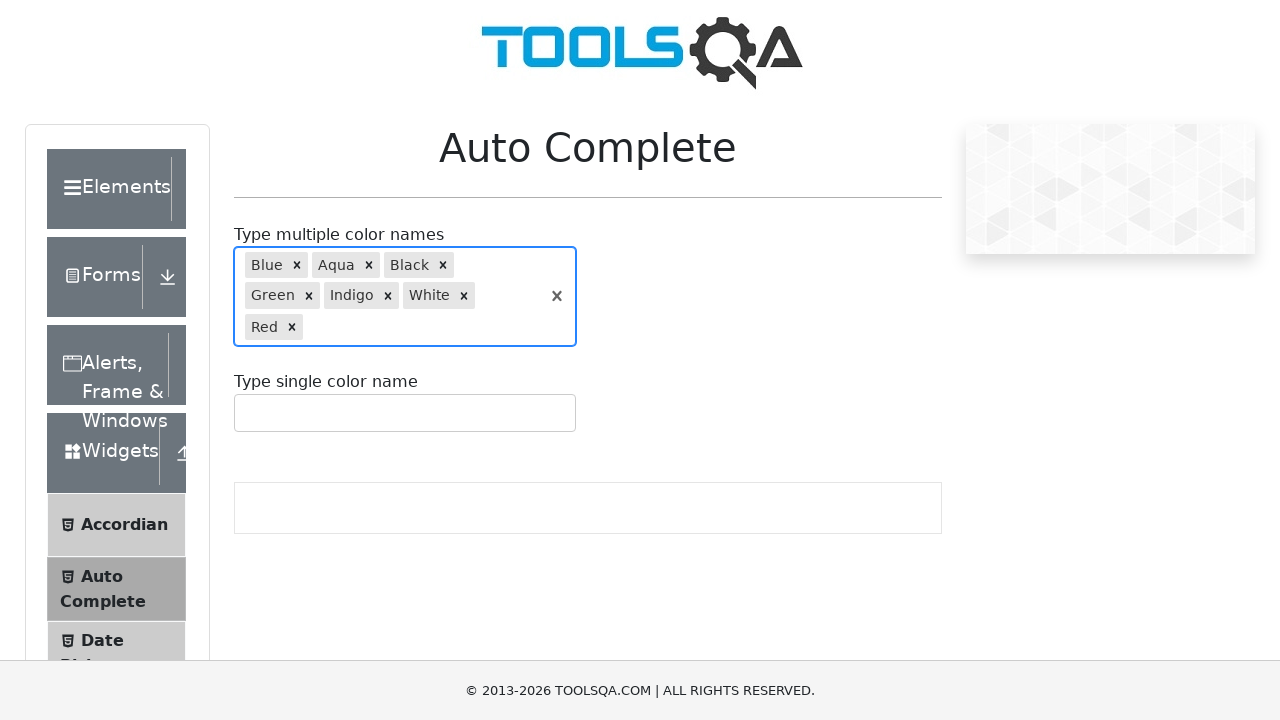

Typed 'Purple' in multi-select autocomplete field on #autoCompleteMultipleInput
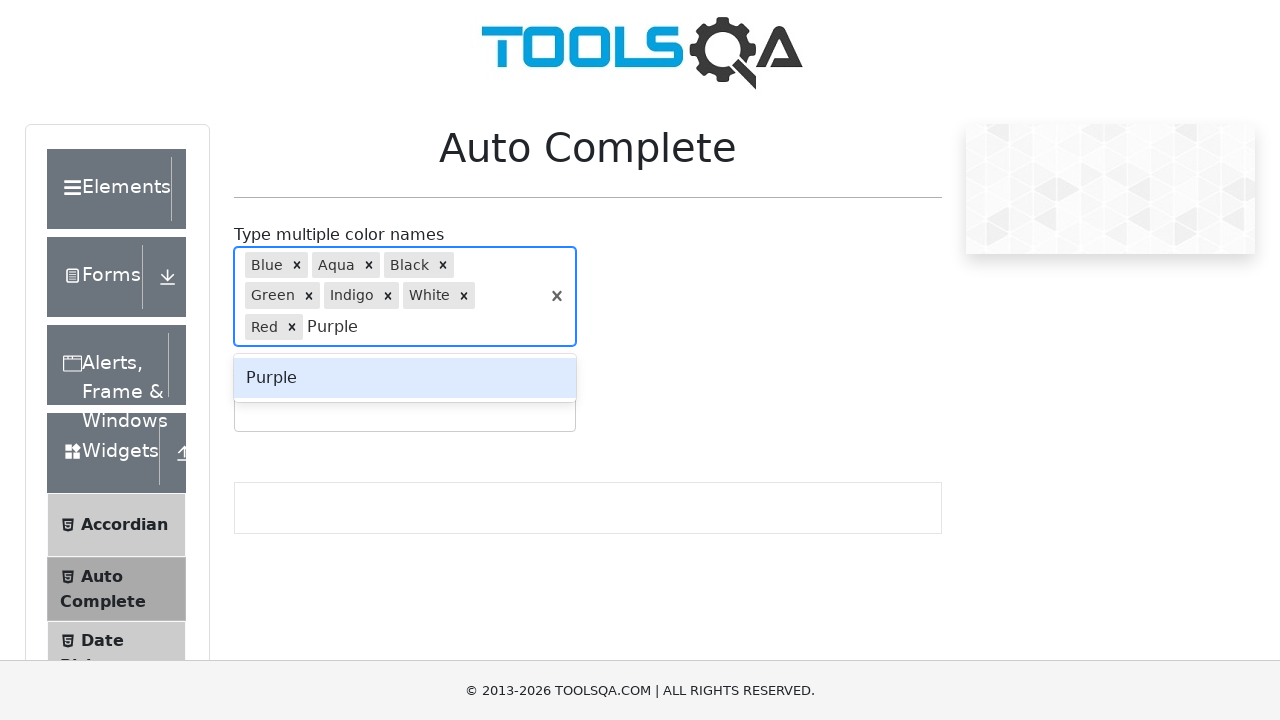

Selected 'Purple' from autocomplete dropdown at (405, 378) on #react-select-2-option-0
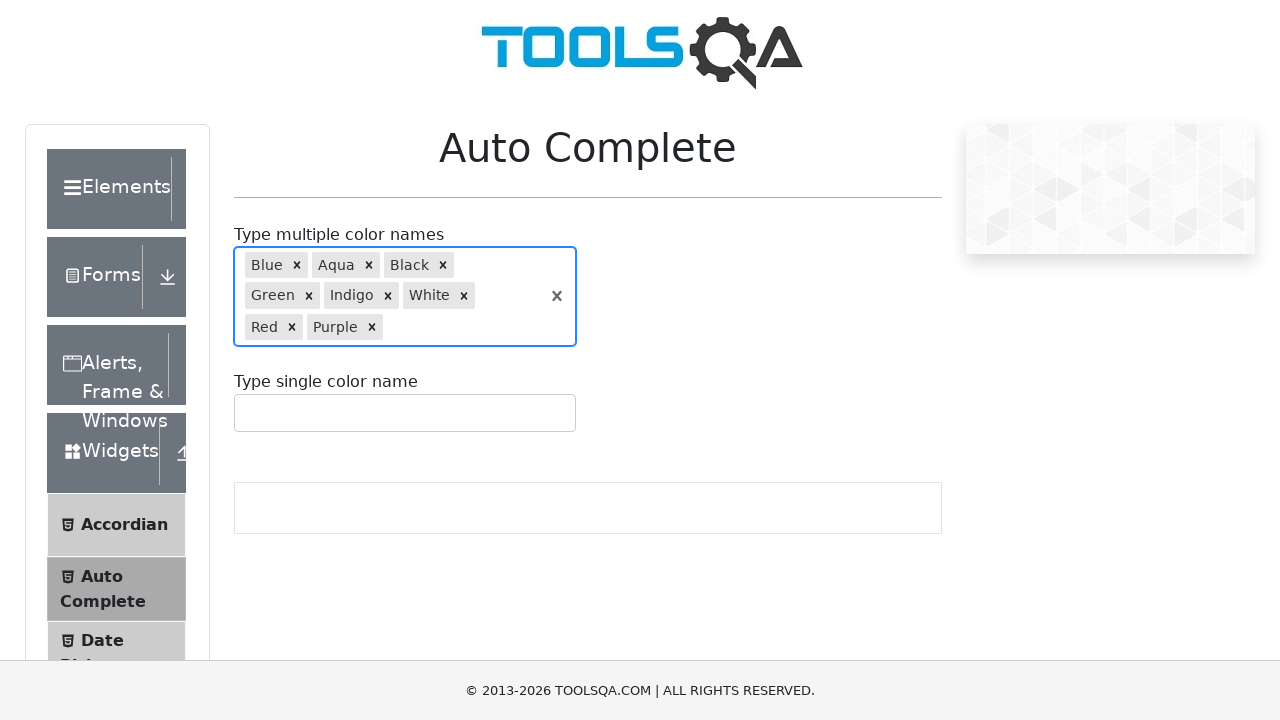

Typed 'Magenta' in multi-select autocomplete field on #autoCompleteMultipleInput
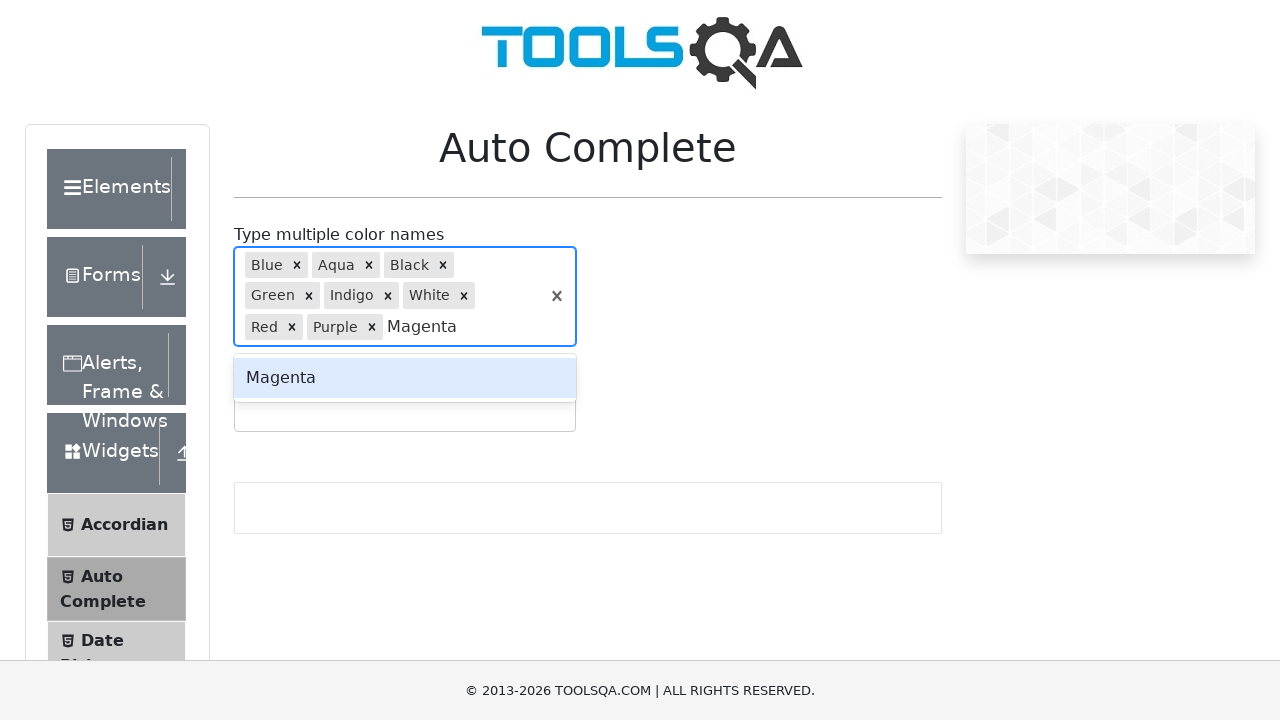

Selected 'Magenta' from autocomplete dropdown at (405, 378) on #react-select-2-option-0
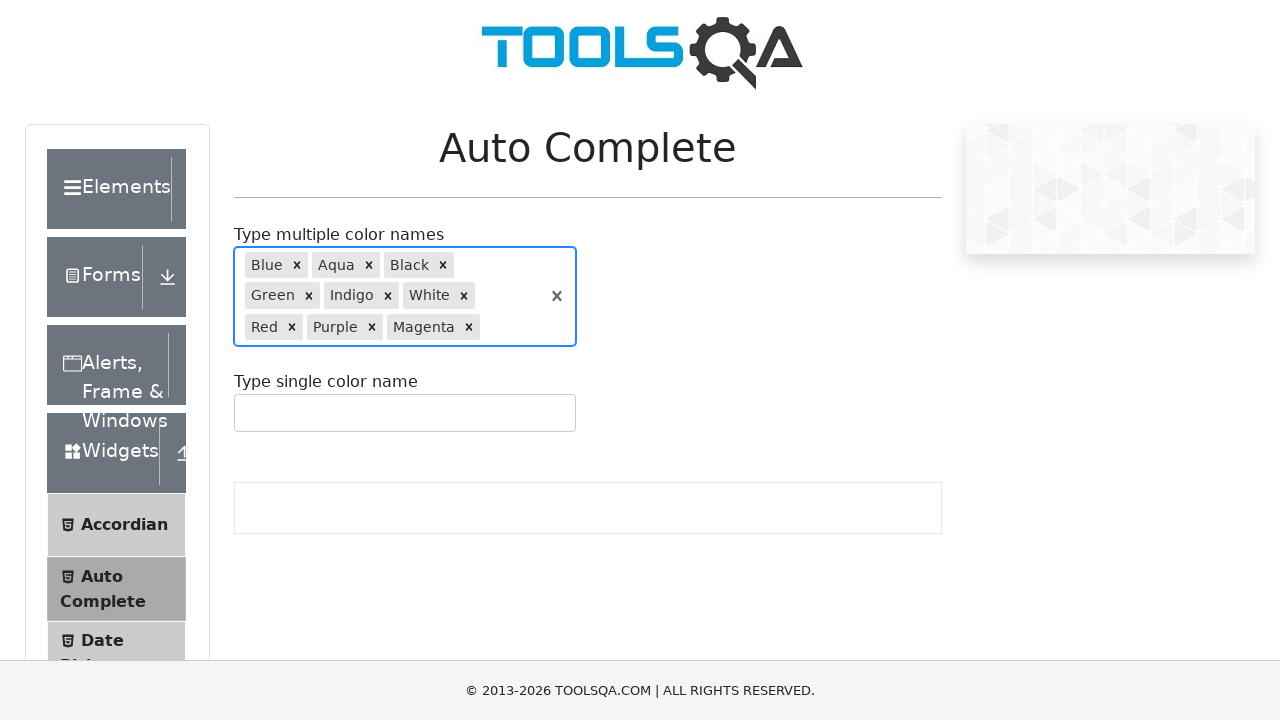

Typed 'Yellow' in multi-select autocomplete field on #autoCompleteMultipleInput
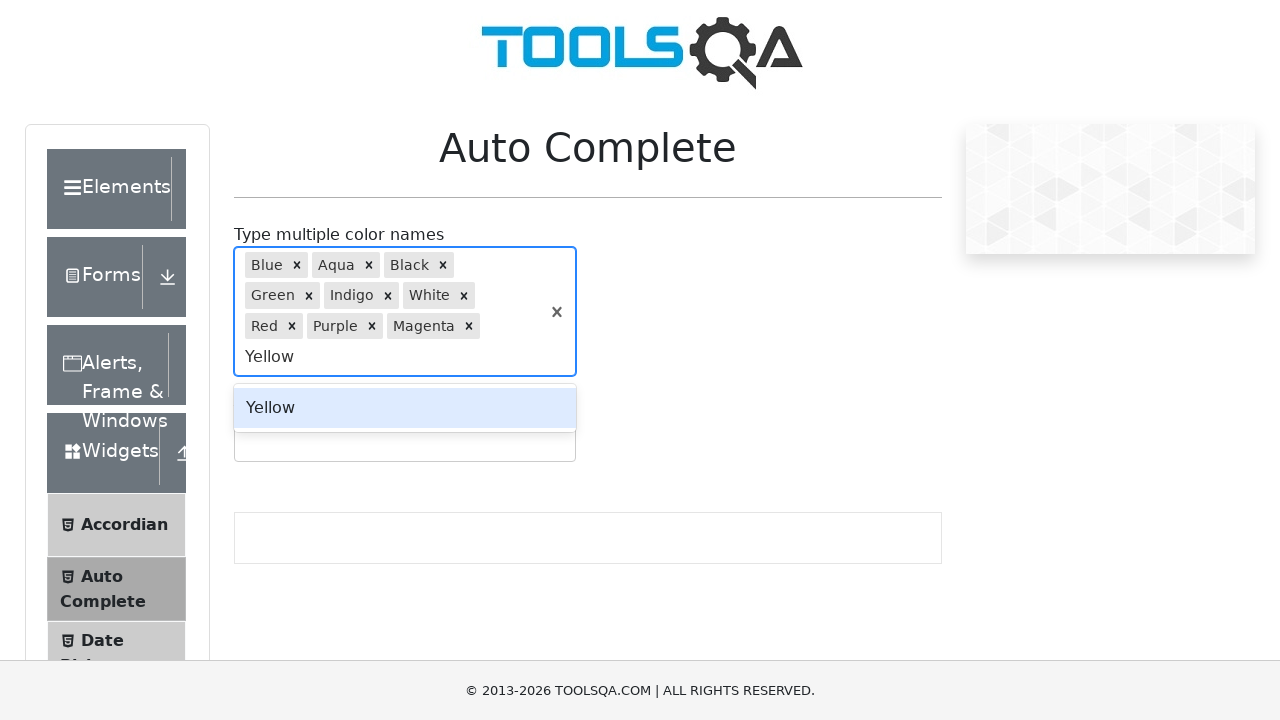

Selected 'Yellow' from autocomplete dropdown at (405, 408) on #react-select-2-option-0
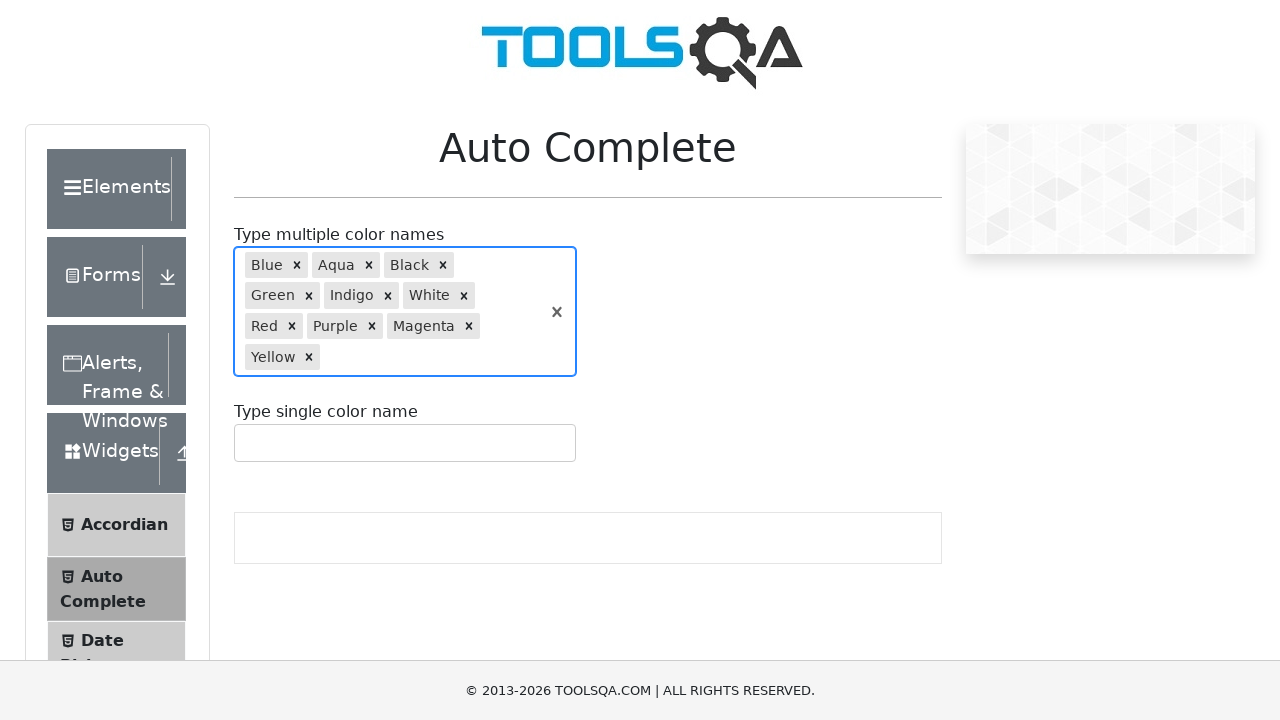

Typed 'Voilet' in multi-select autocomplete field on #autoCompleteMultipleInput
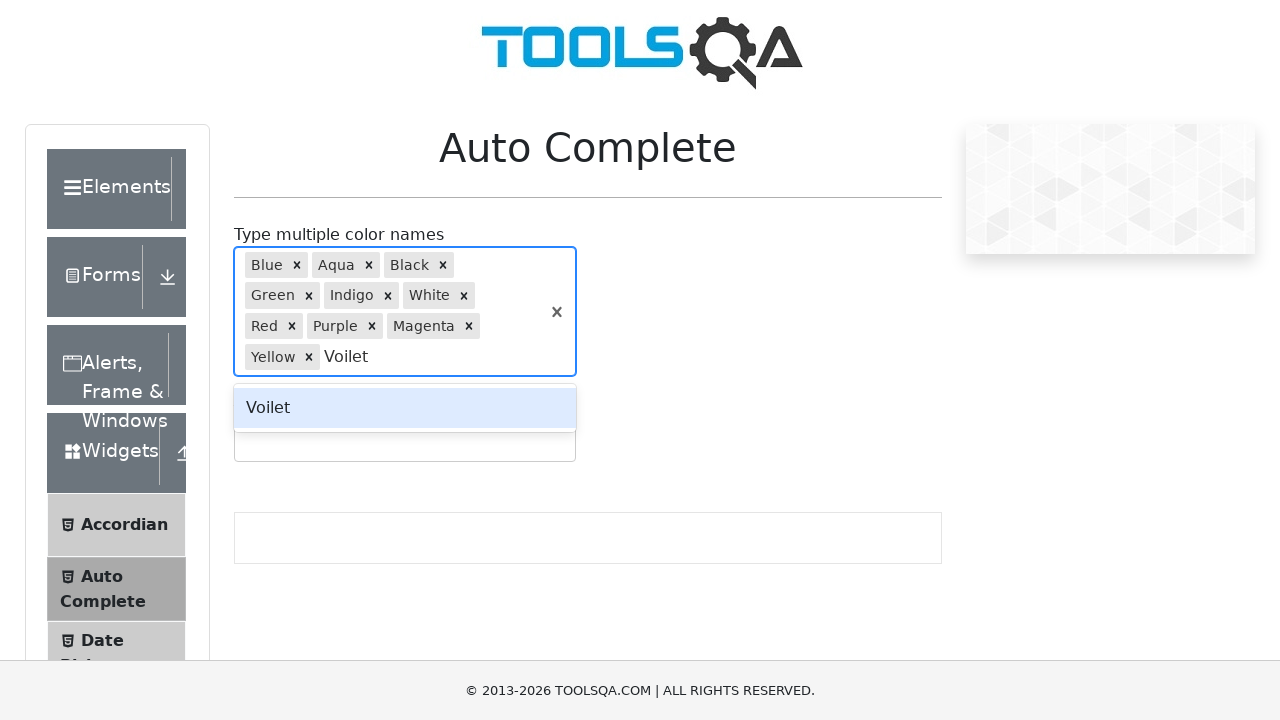

Selected 'Voilet' from autocomplete dropdown at (405, 408) on #react-select-2-option-0
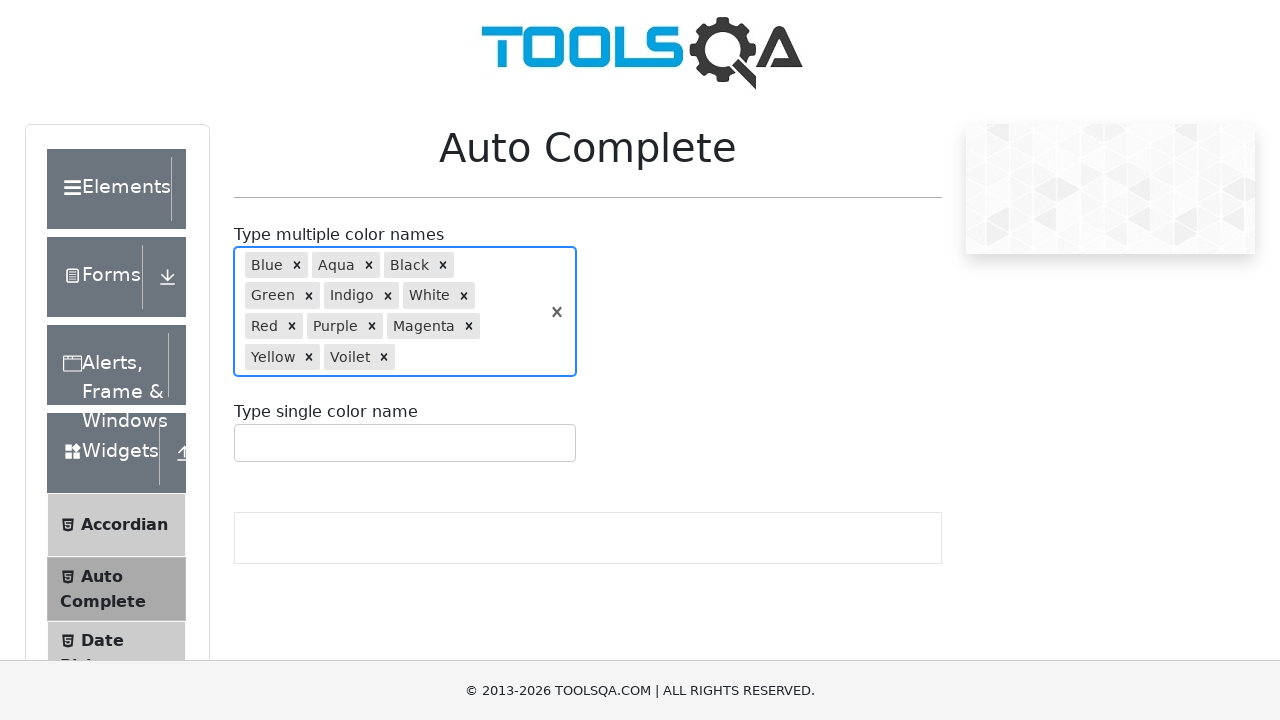

Clicked on single-select autocomplete field at (405, 443) on #autoCompleteSingleContainer > .auto-complete__control > .auto-complete__value-c
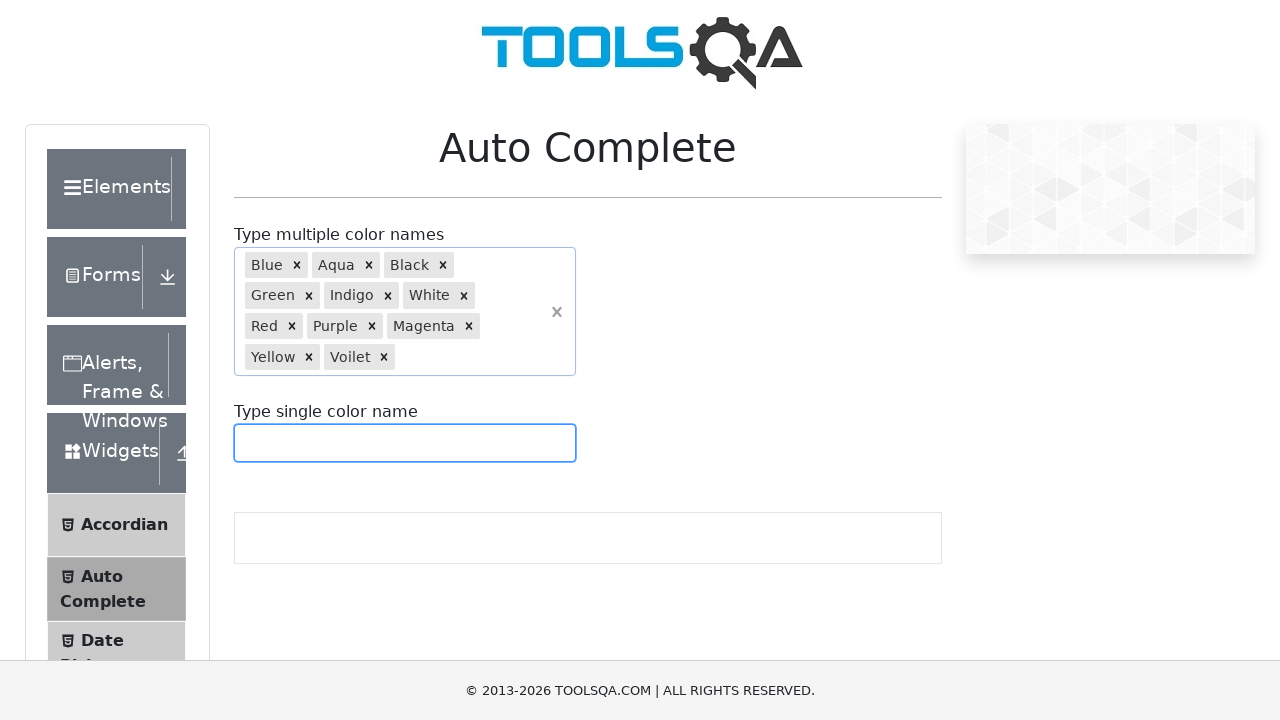

Typed 'Green' in single-select autocomplete field on #autoCompleteSingleInput
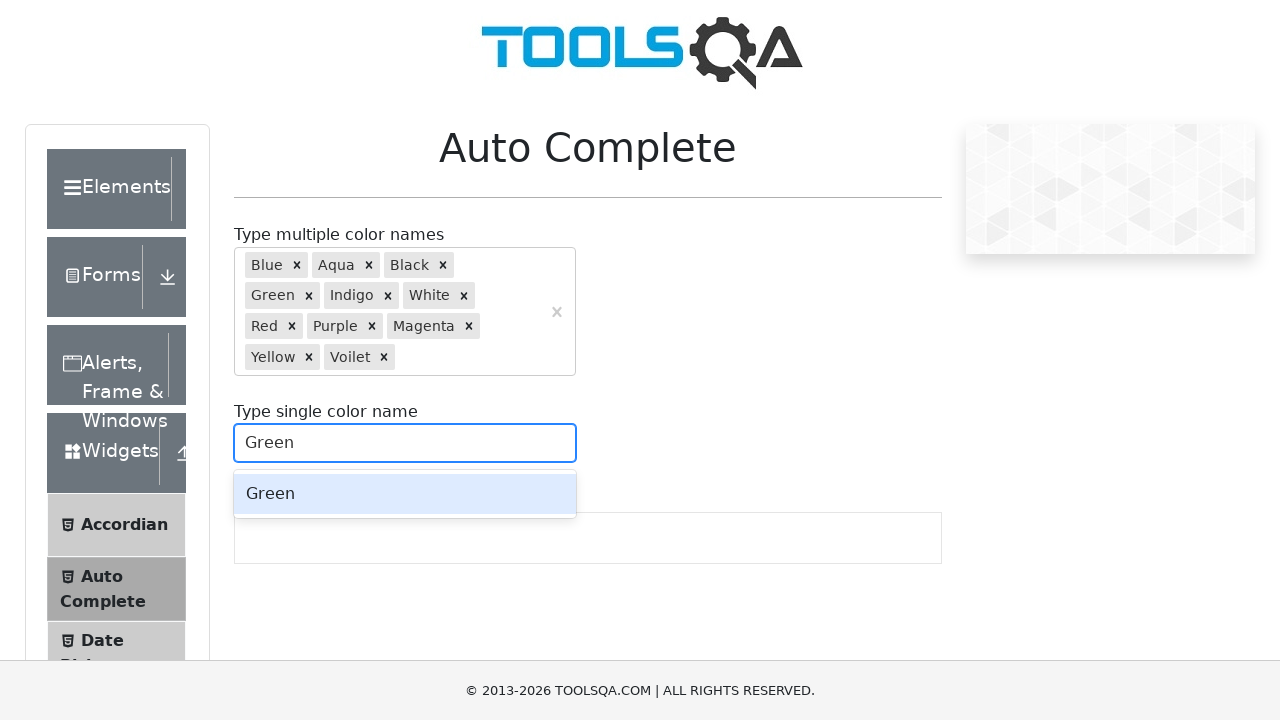

Selected 'Green' from single-select autocomplete dropdown at (405, 494) on #react-select-3-option-0
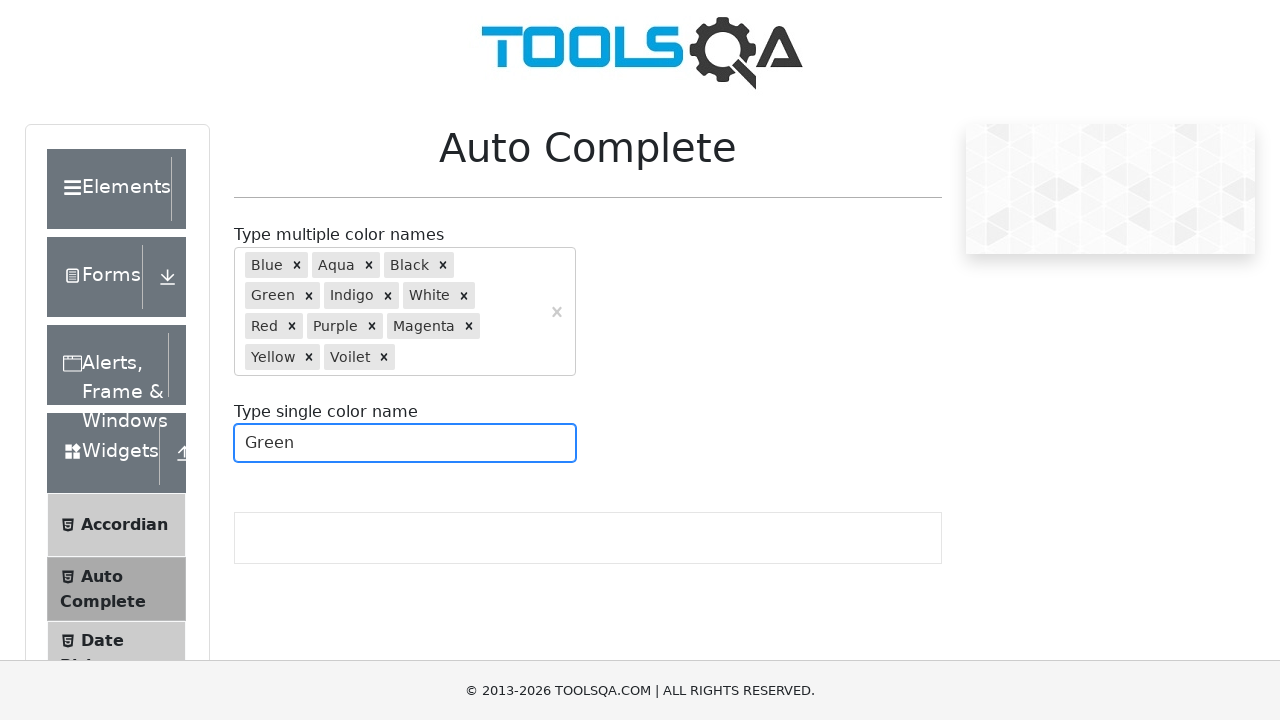

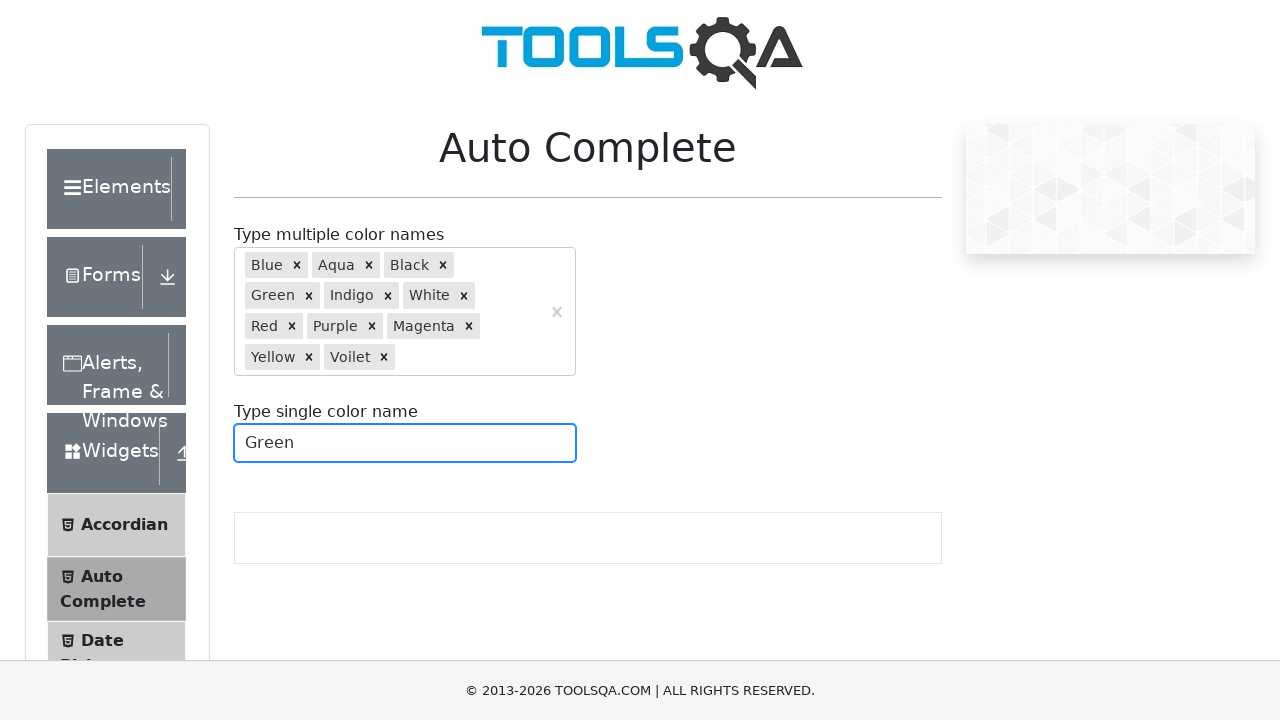